Tests dropdown selection functionality by selecting "Option 1" from a dropdown menu using visible text

Starting URL: https://the-internet.herokuapp.com/dropdown

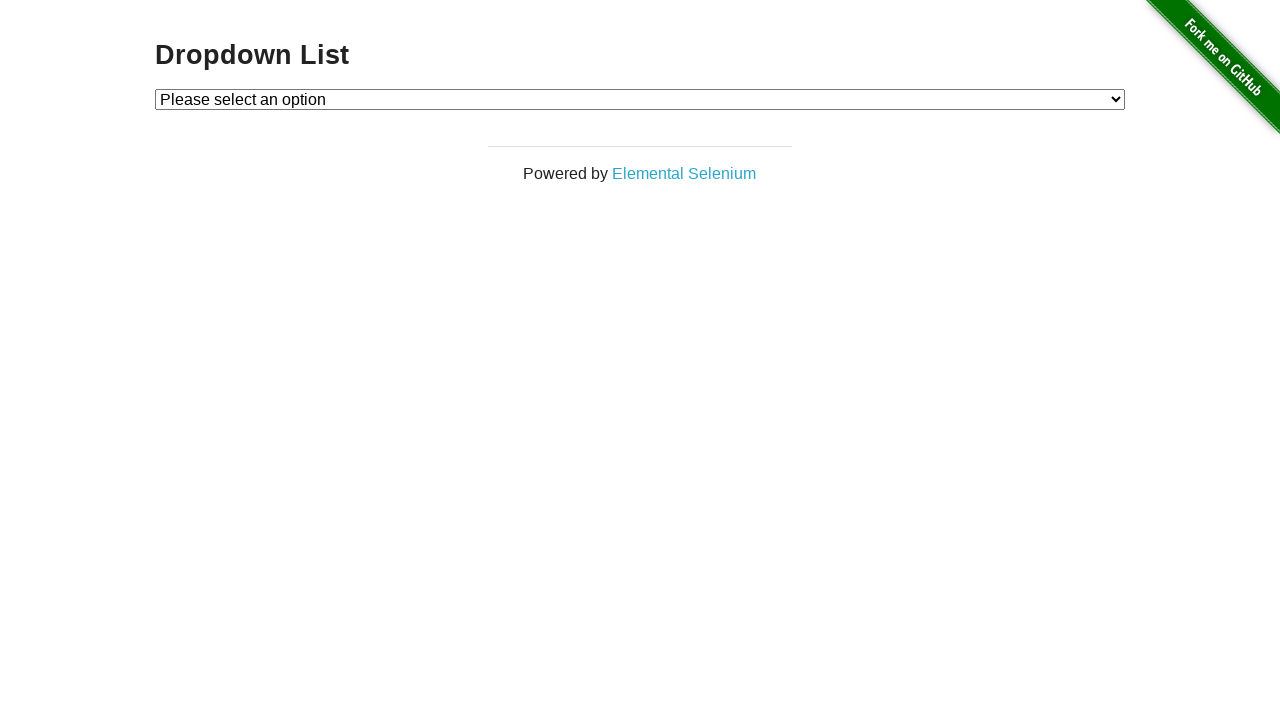

Selected 'Option 1' from the dropdown menu on #dropdown
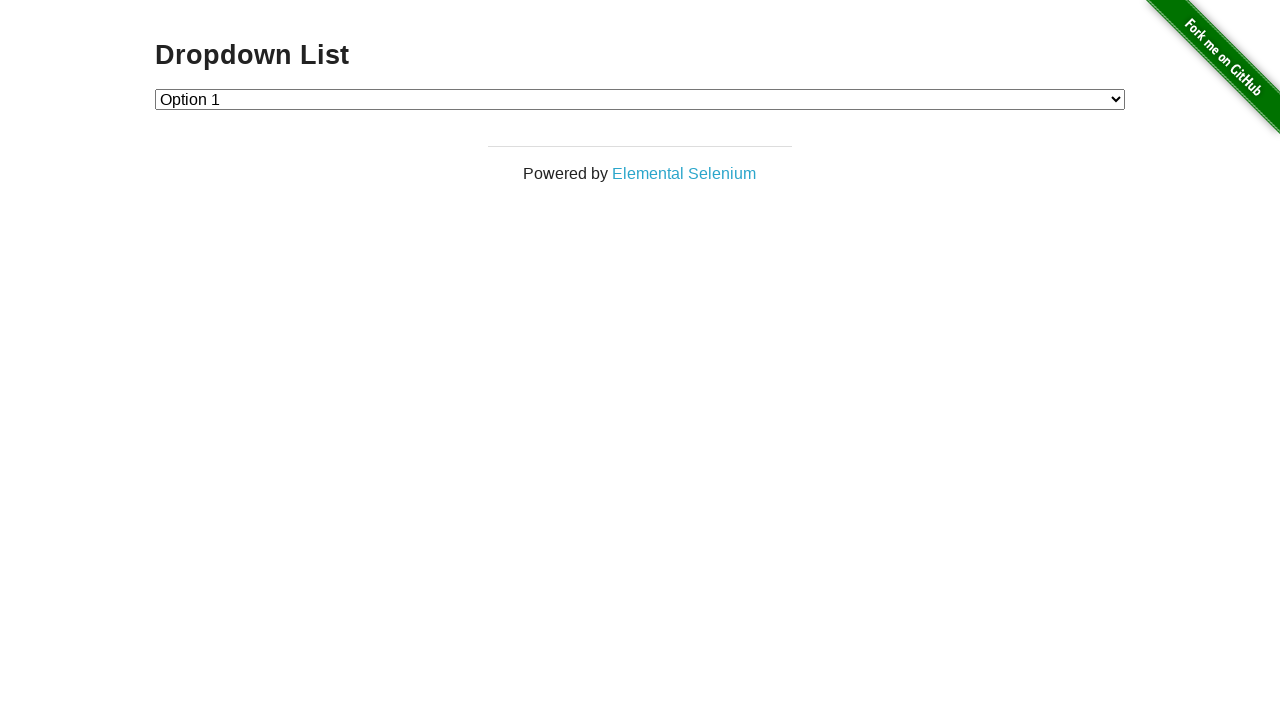

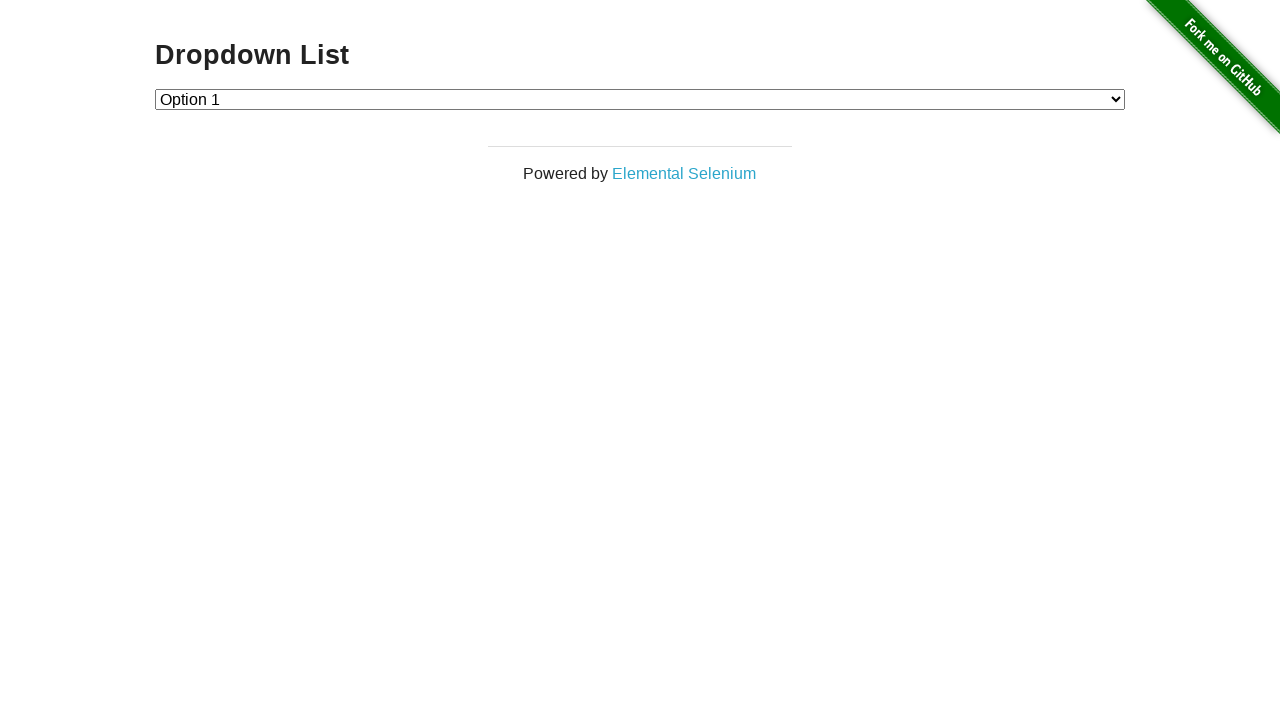